Tests opening a new window, closing it, and switching back to the main window, then verifying the main window title

Starting URL: https://the-internet.herokuapp.com/windows

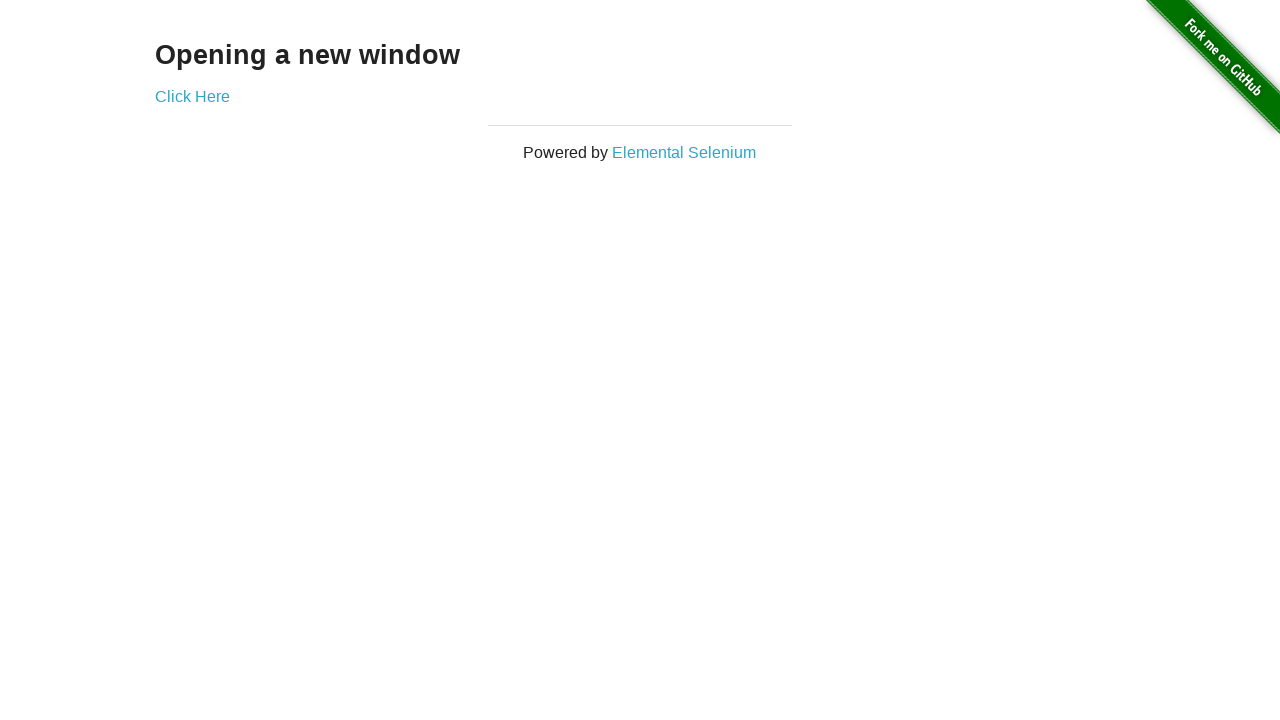

Clicked 'Click Here' link to open new window at (192, 96) on text=Click Here
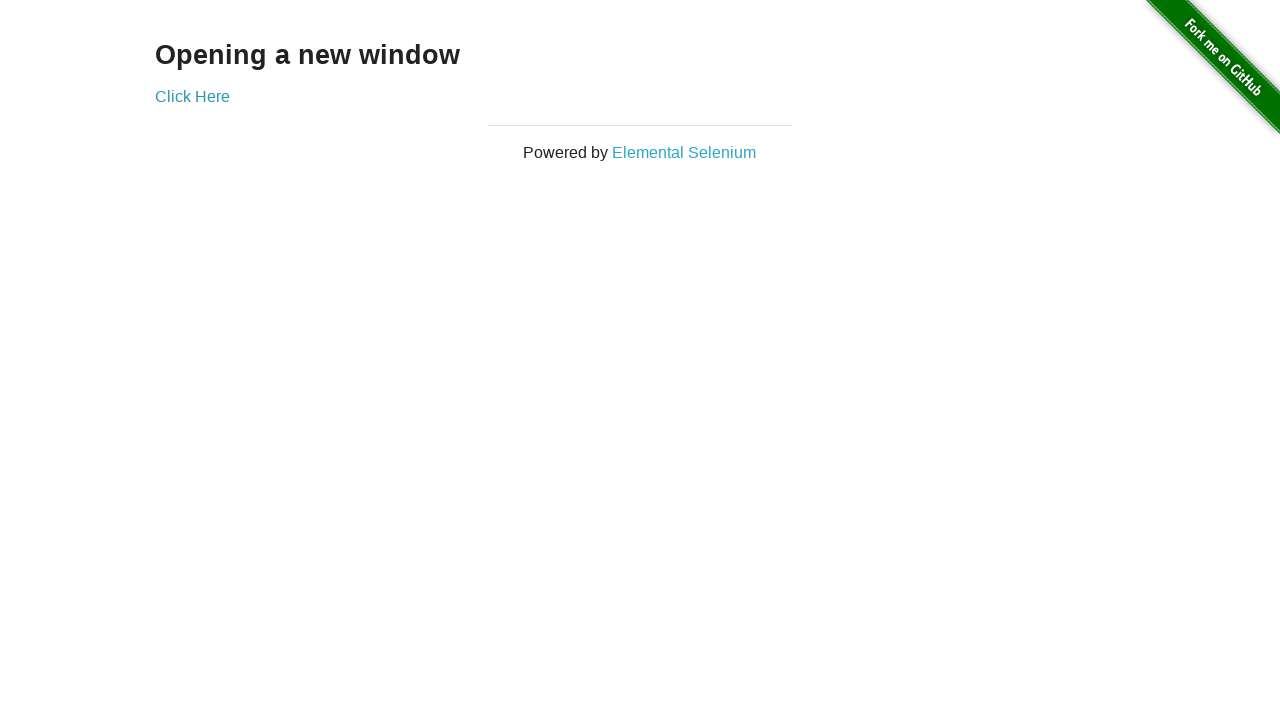

New window opened and retrieved
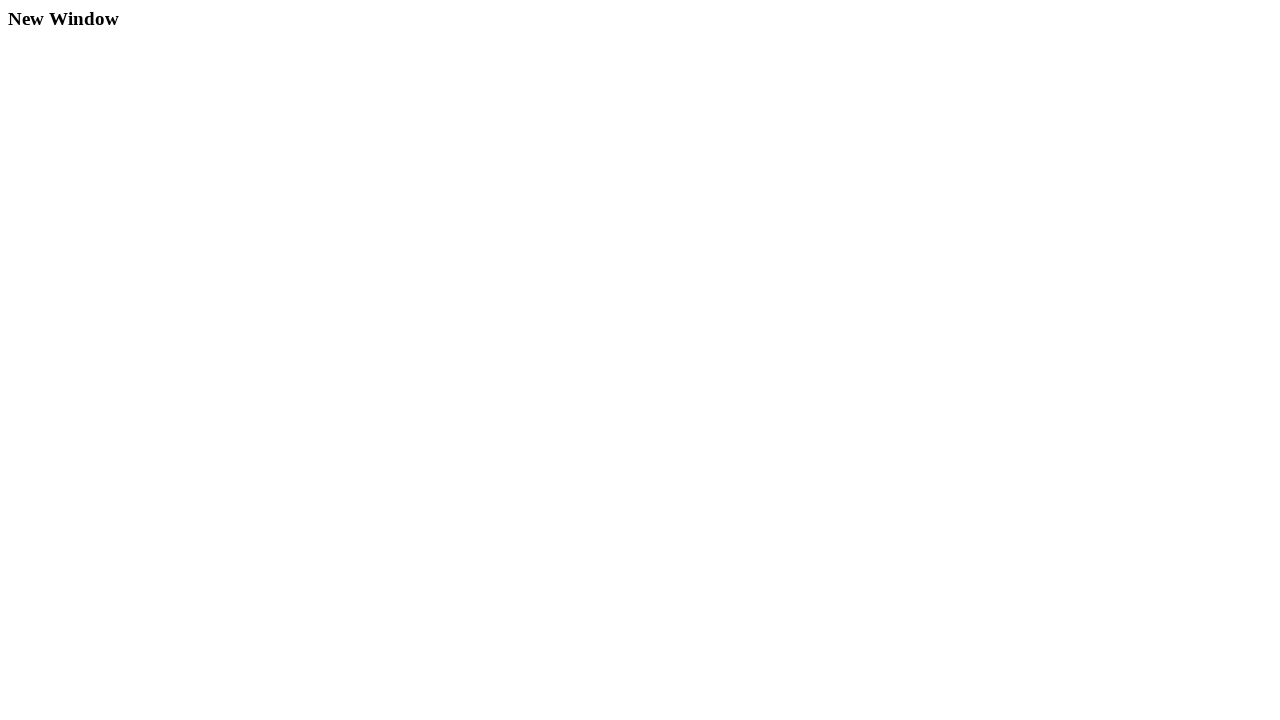

New window finished loading
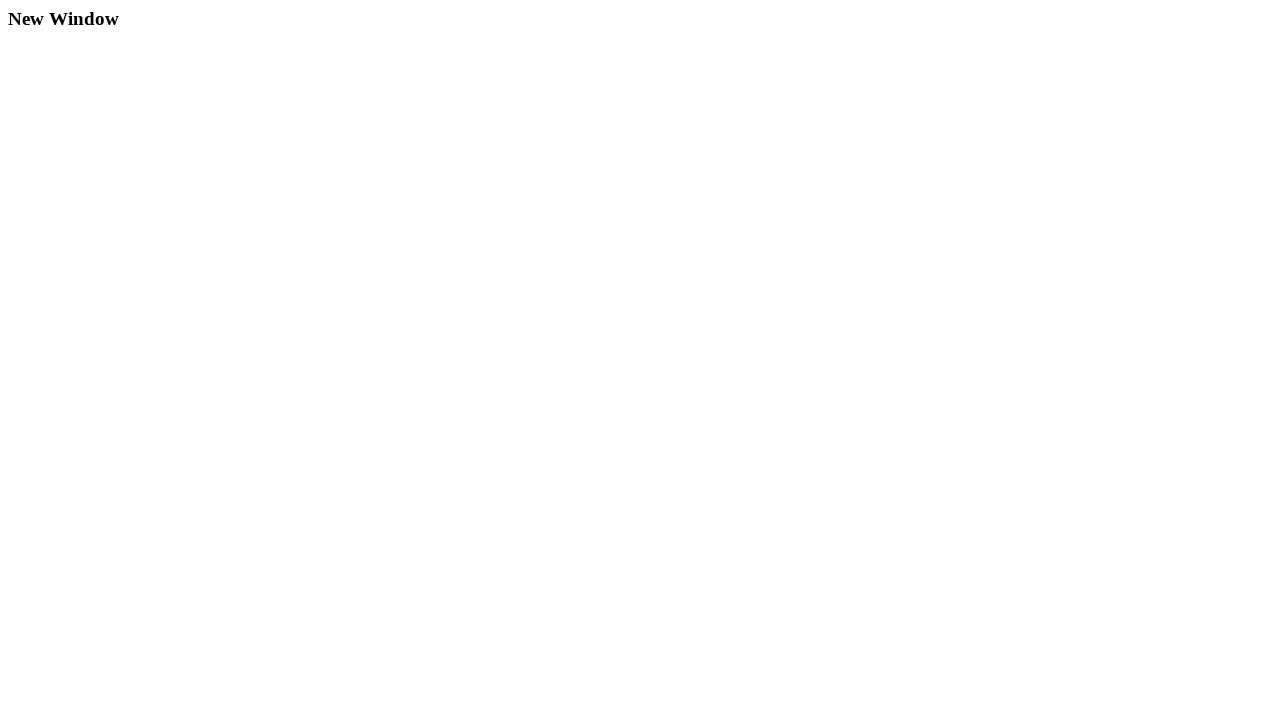

Closed the new window
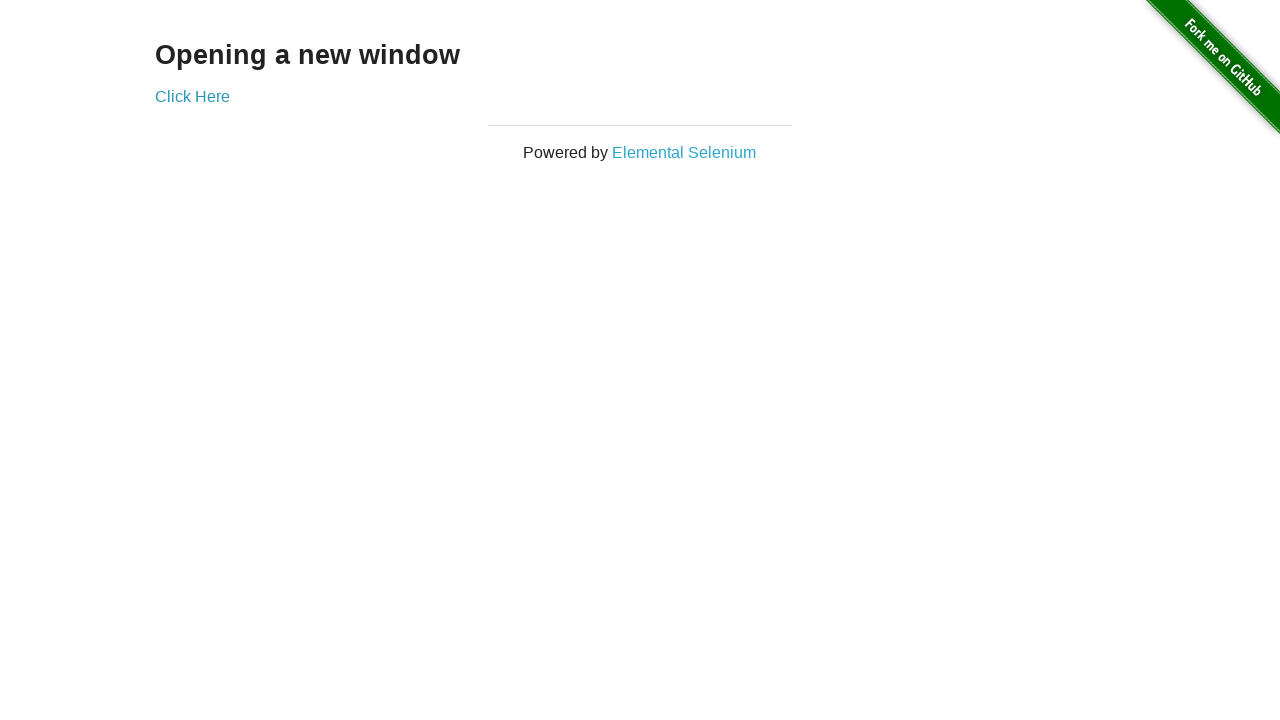

Verified main window title is 'The Internet'
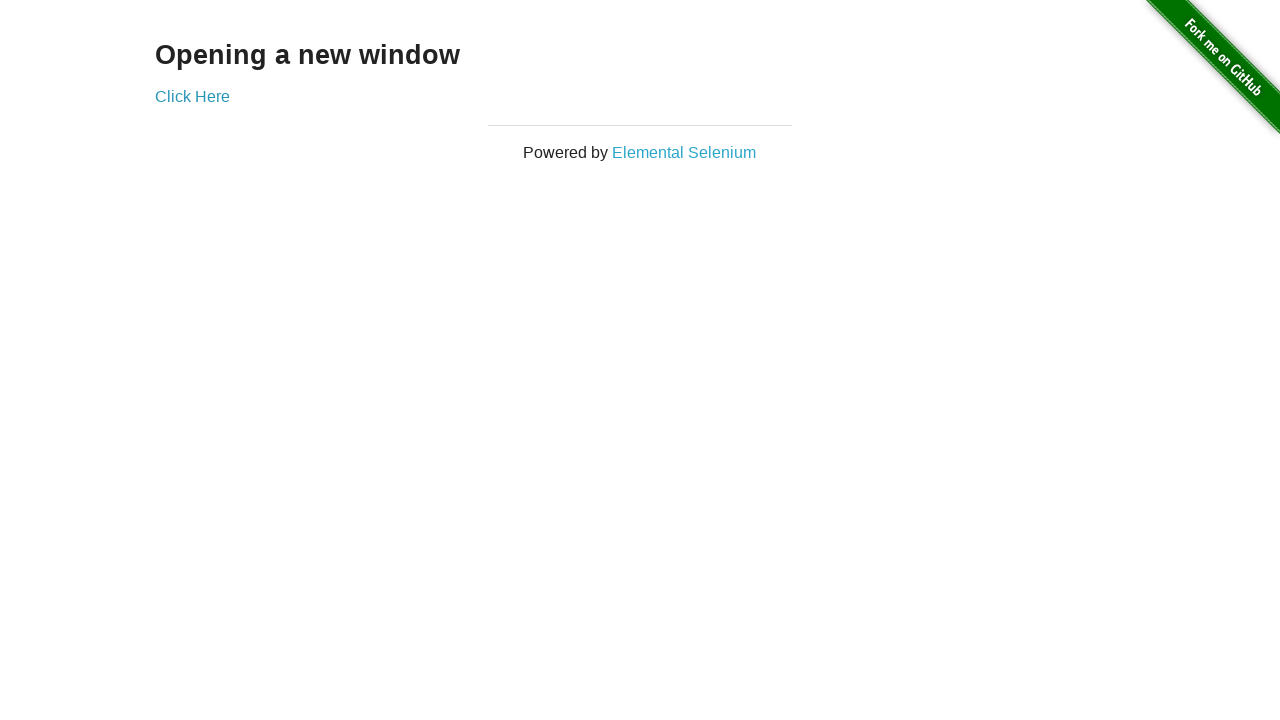

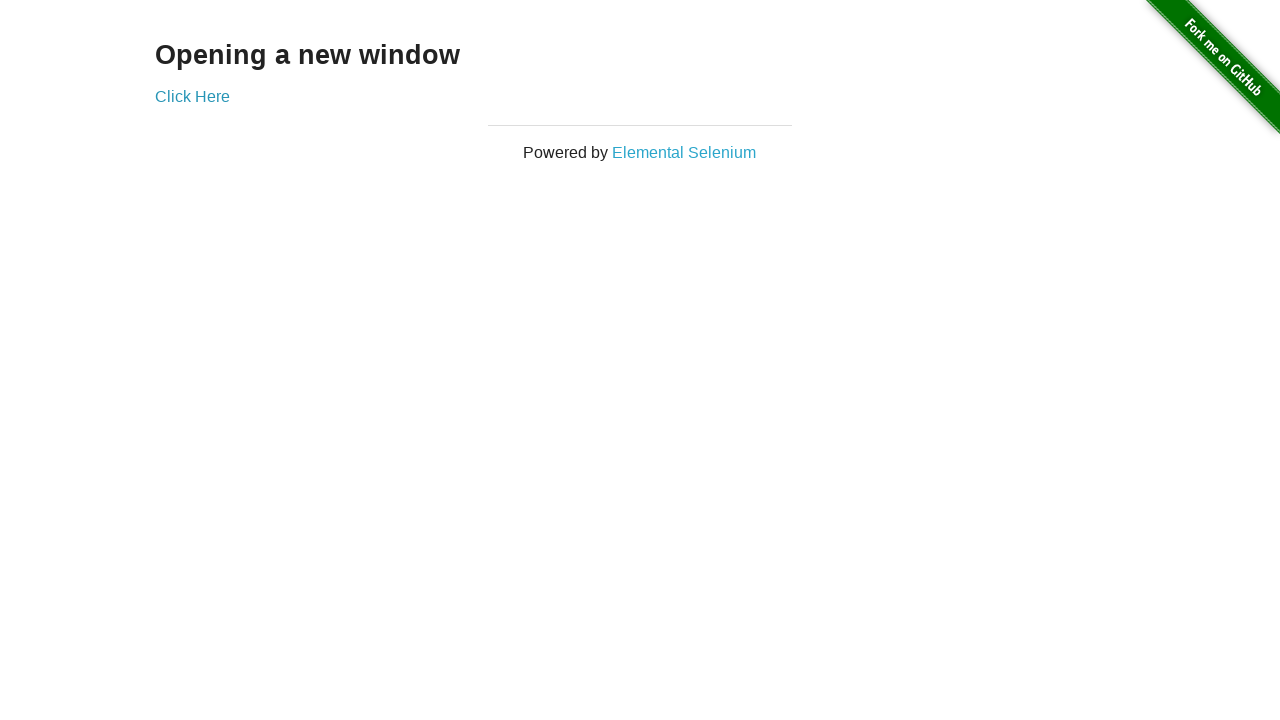